Tests HTML5 drag and drop functionality by dragging element from column A to column B and verifying the elements have switched places.

Starting URL: http://the-internet.herokuapp.com/drag_and_drop

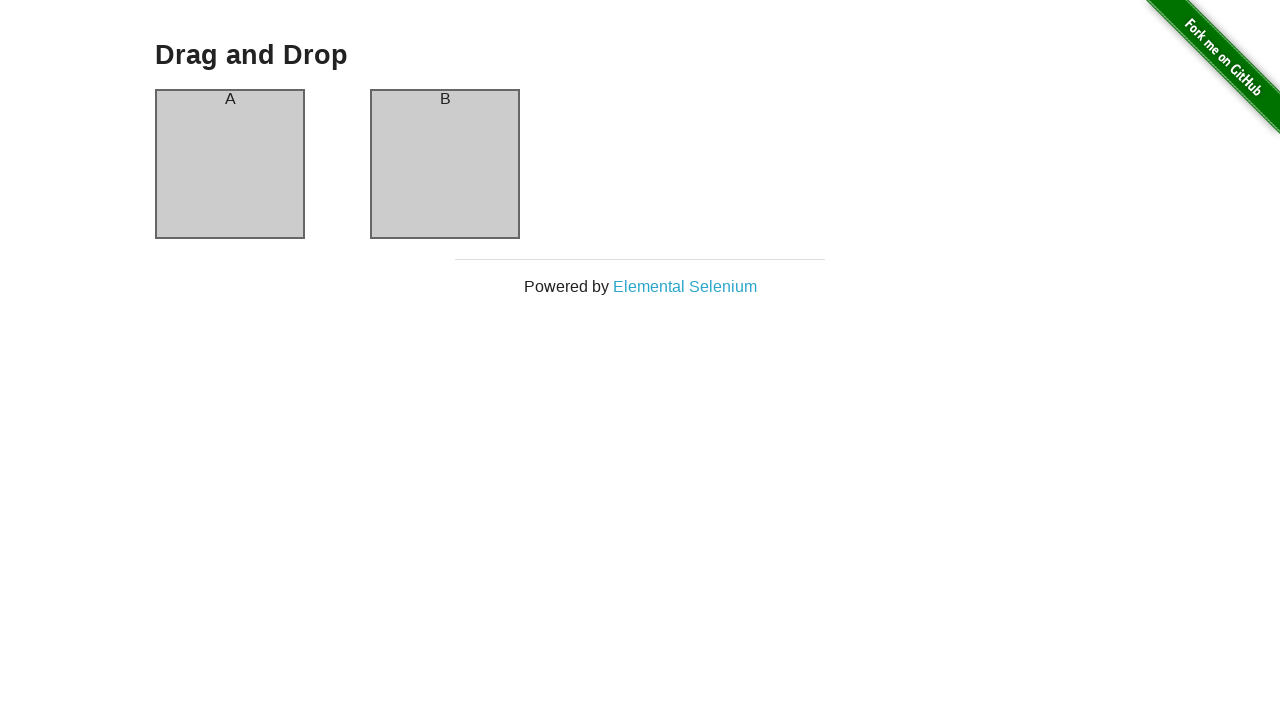

Waited for column A element to be visible
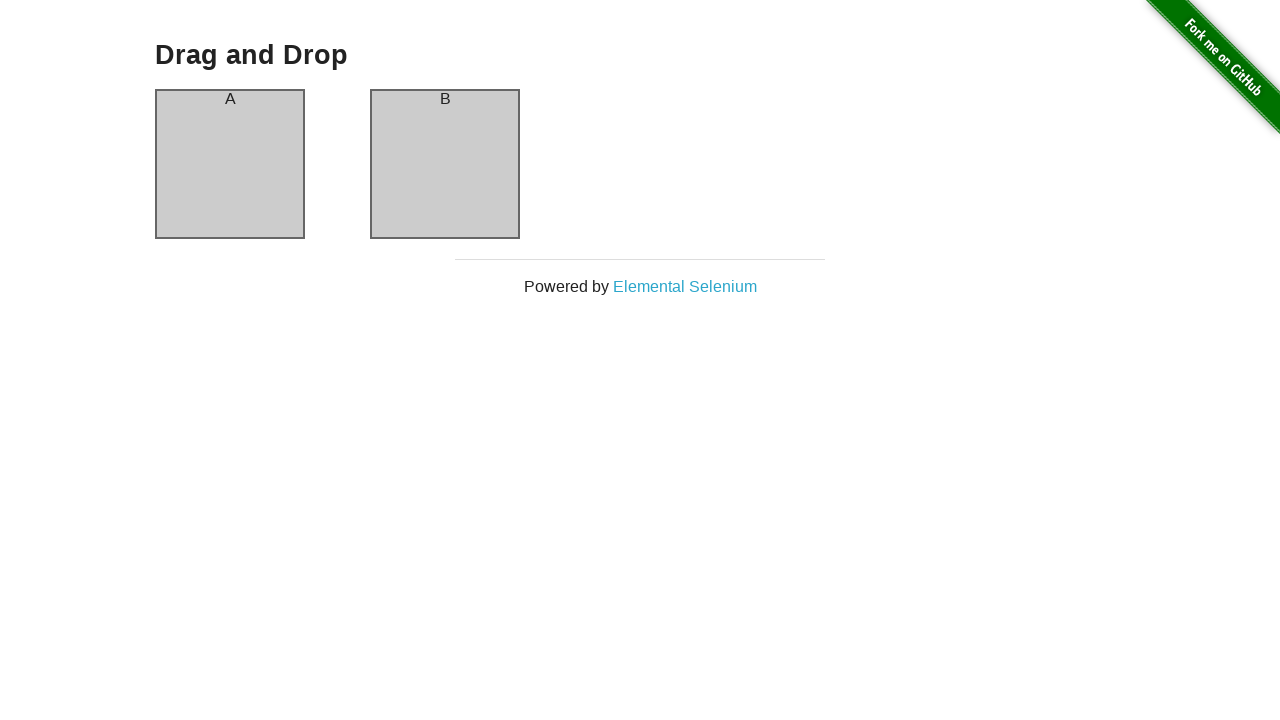

Waited for column B element to be visible
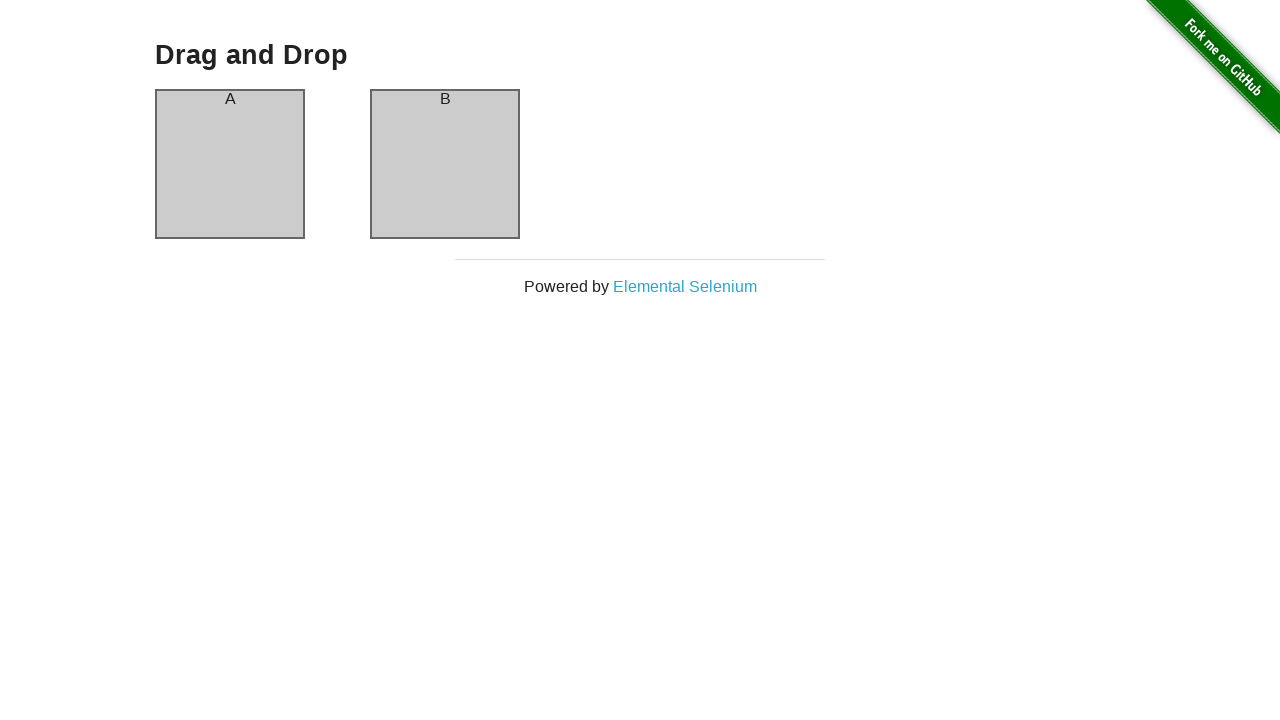

Dragged element from column A to column B at (445, 164)
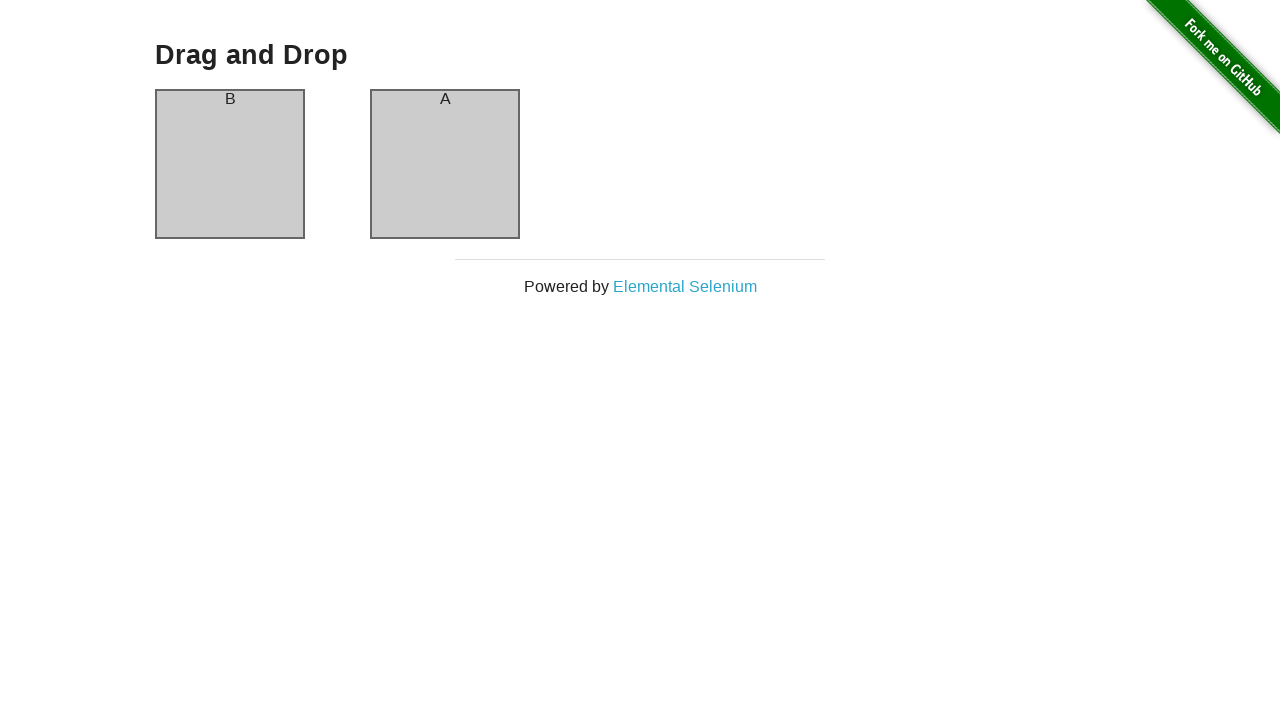

Verified that column A header now displays 'B' after drag and drop
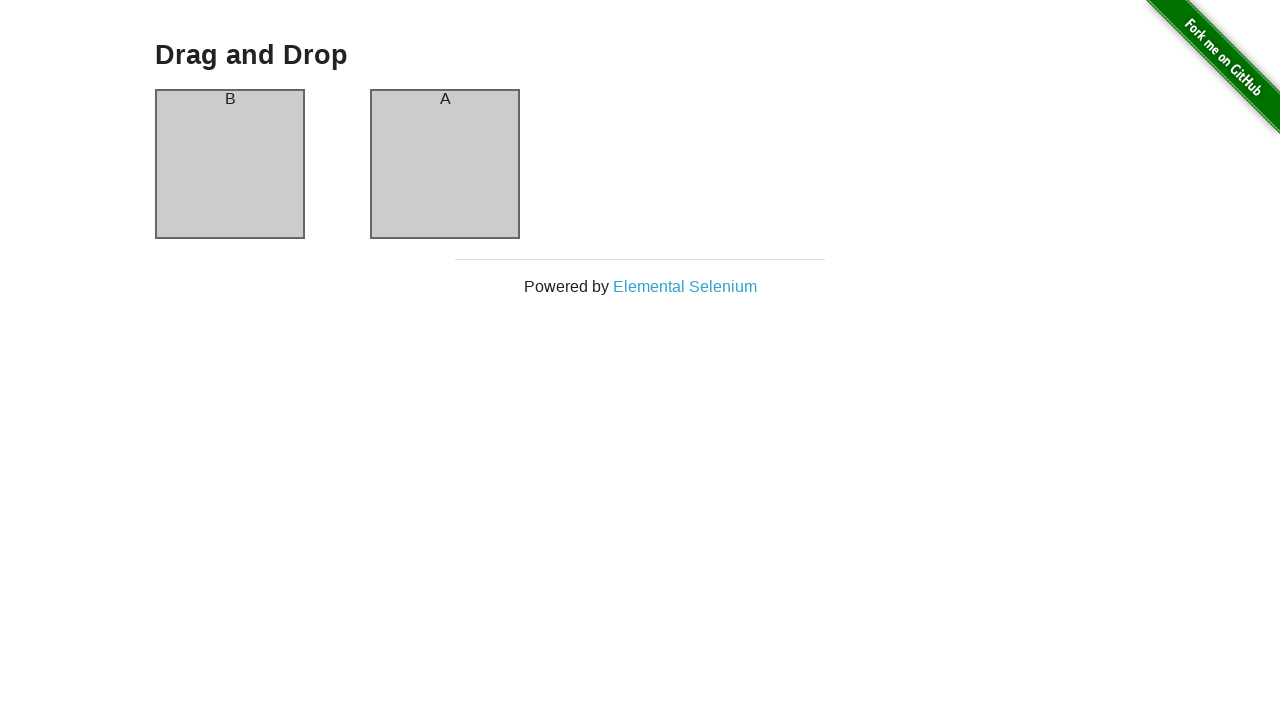

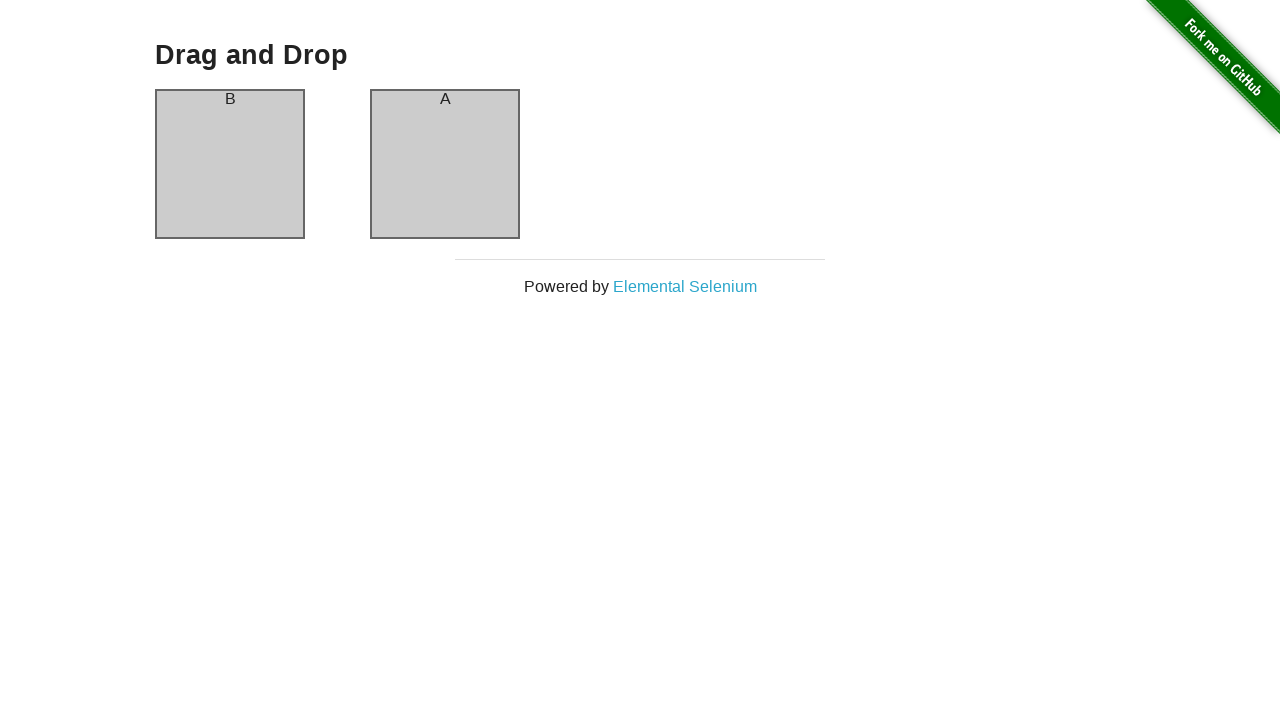